Tests a practice registration form by filling in personal details (name, email, phone, gender, hobbies, address), selecting state and city from dropdowns, uploading a file, and submitting the form to verify successful submission.

Starting URL: https://demoqa.com/automation-practice-form

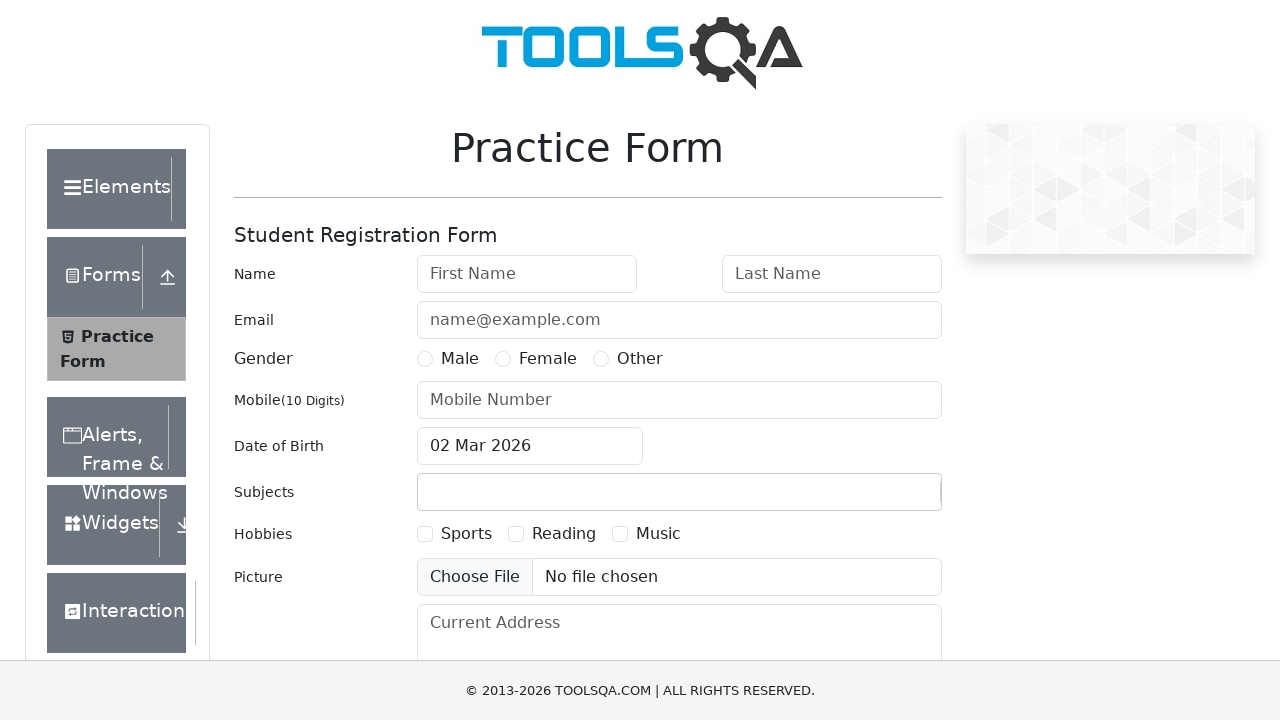

Filled first name field with 'Michael' on #firstName
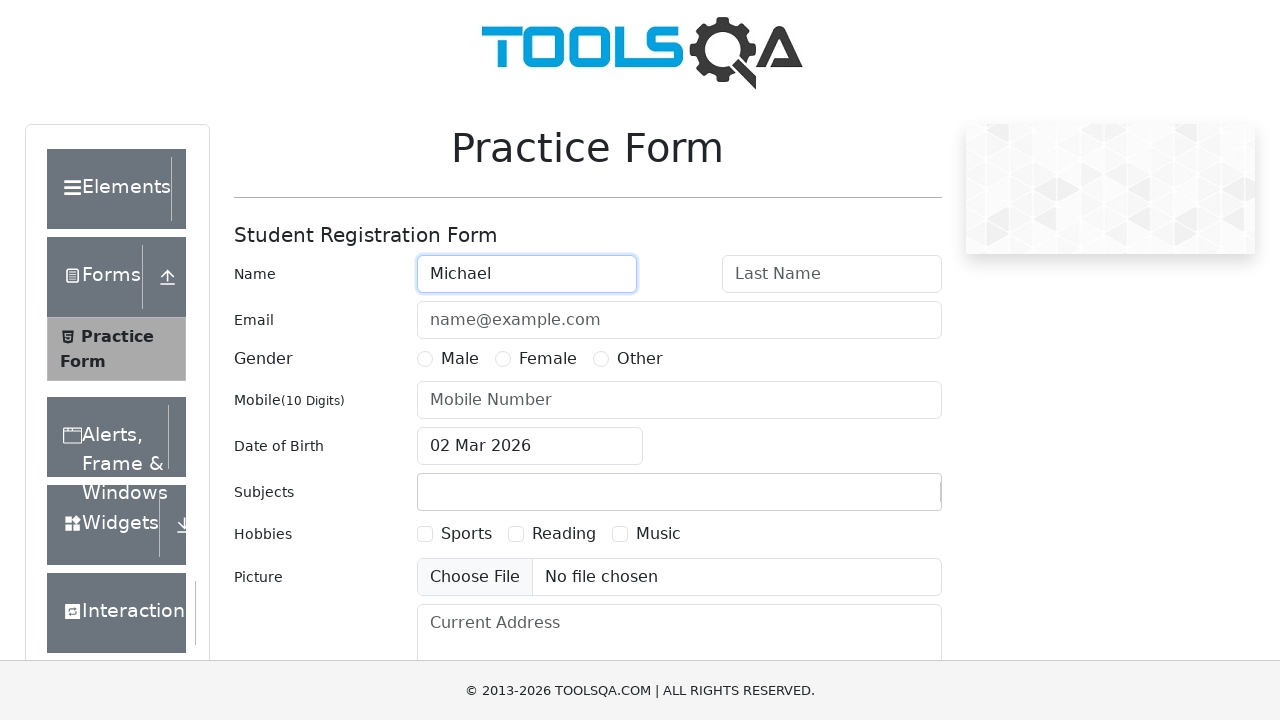

Filled last name field with 'Johnson' on #lastName
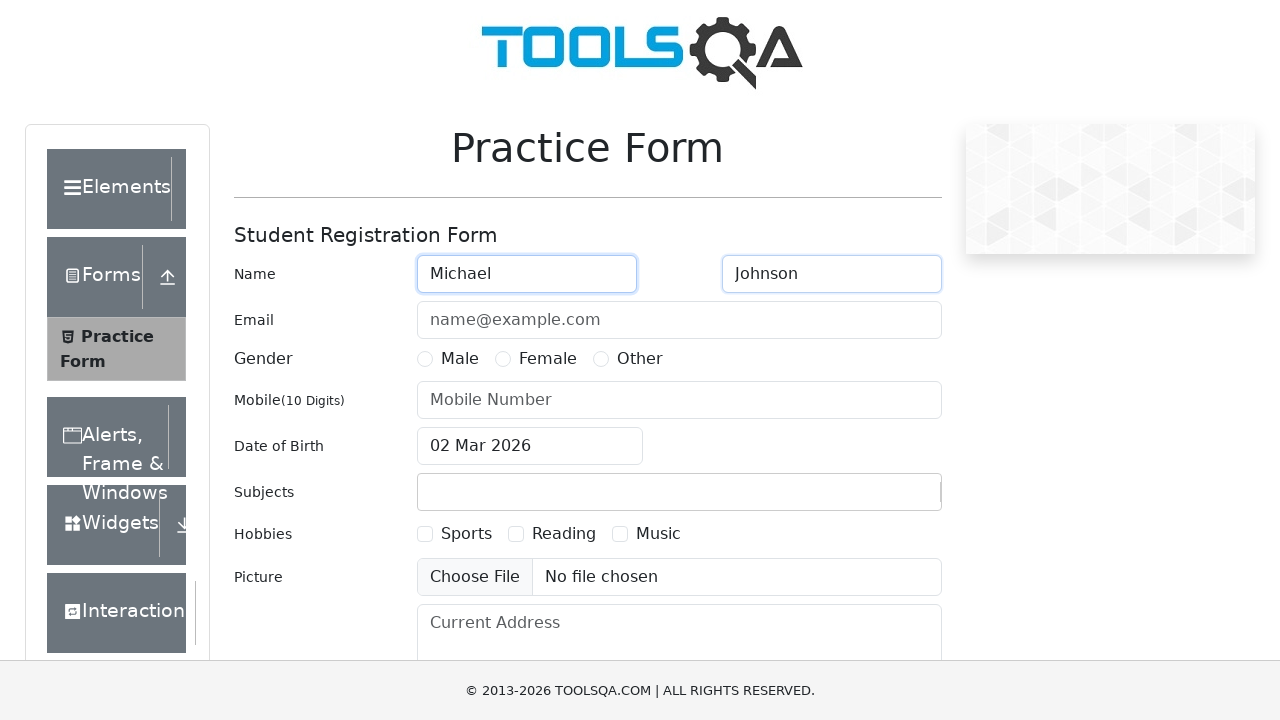

Filled email field with 'michael.johnson@example.com' on #userEmail
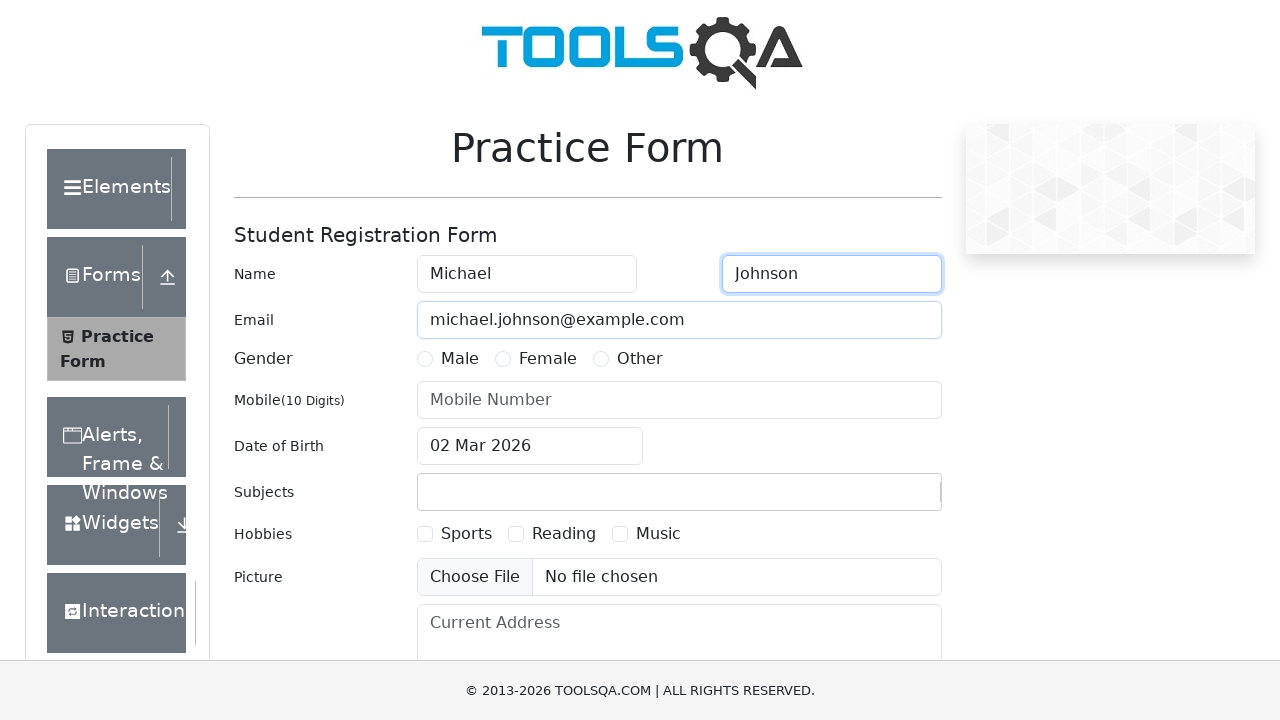

Selected Male gender option at (460, 359) on xpath=//label[text()='Male']
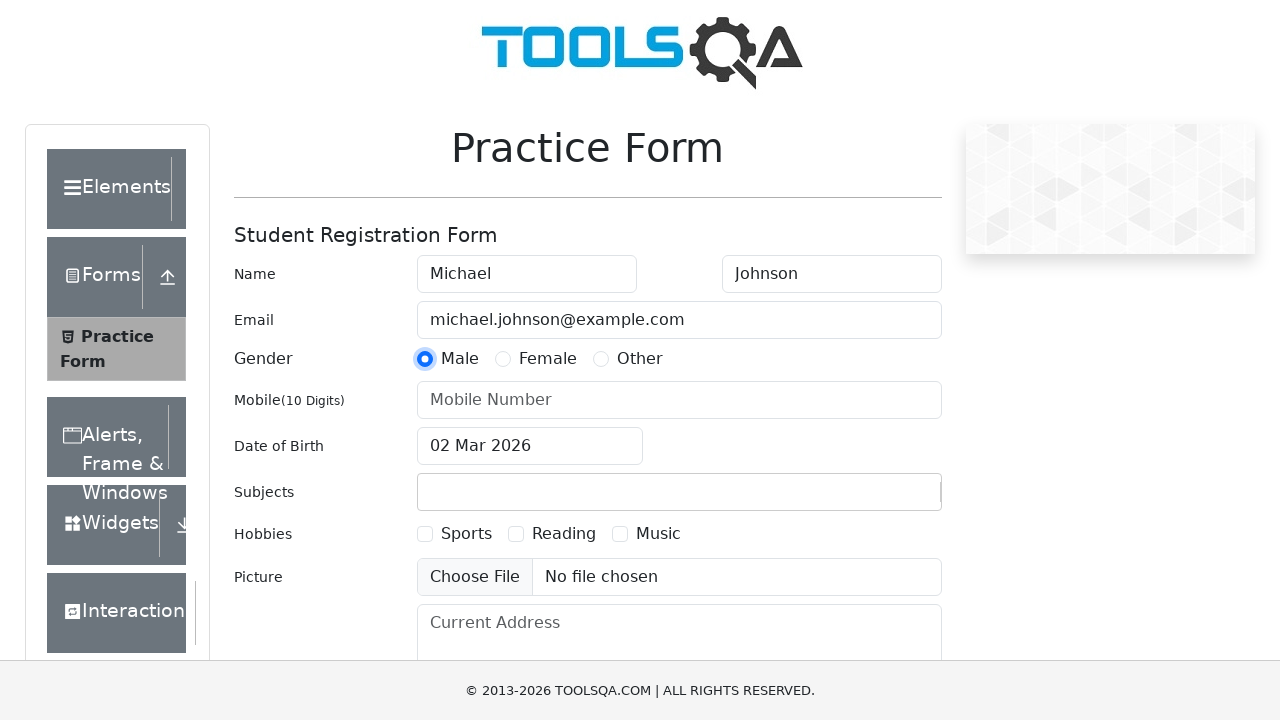

Filled mobile number field with '8765432109' on #userNumber
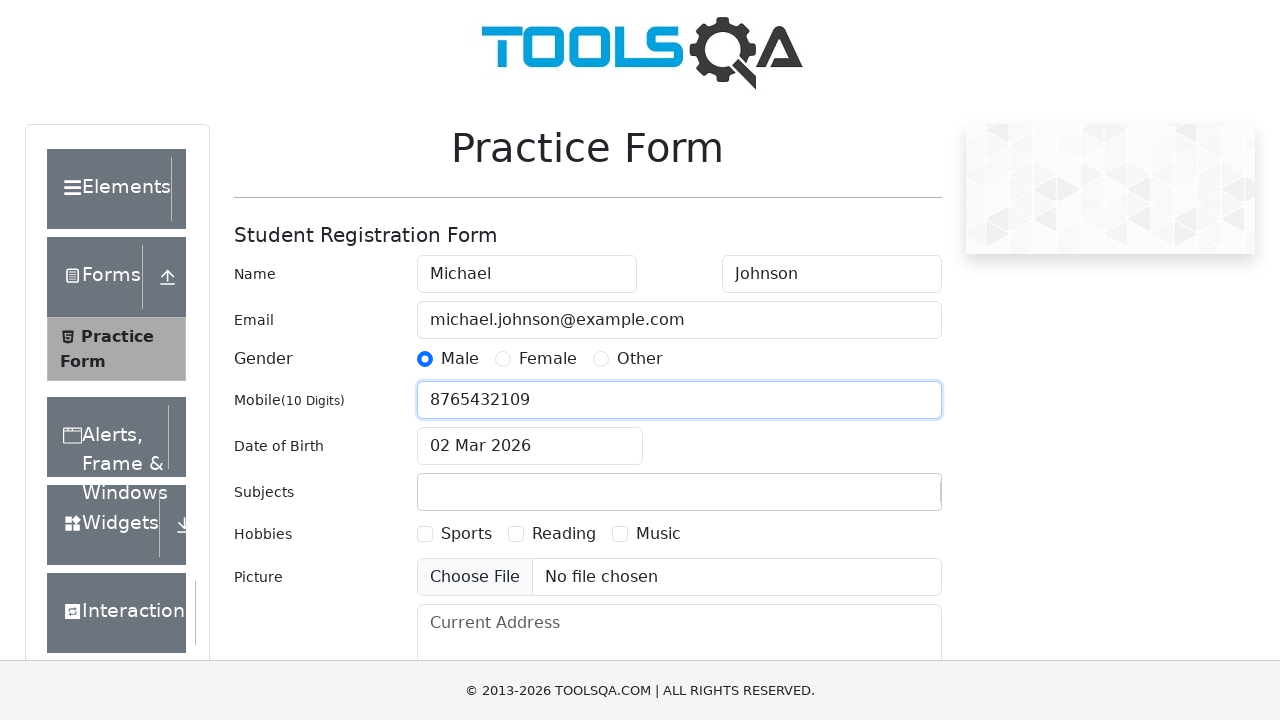

Selected Sports hobby checkbox at (466, 534) on xpath=//label[text()='Sports']
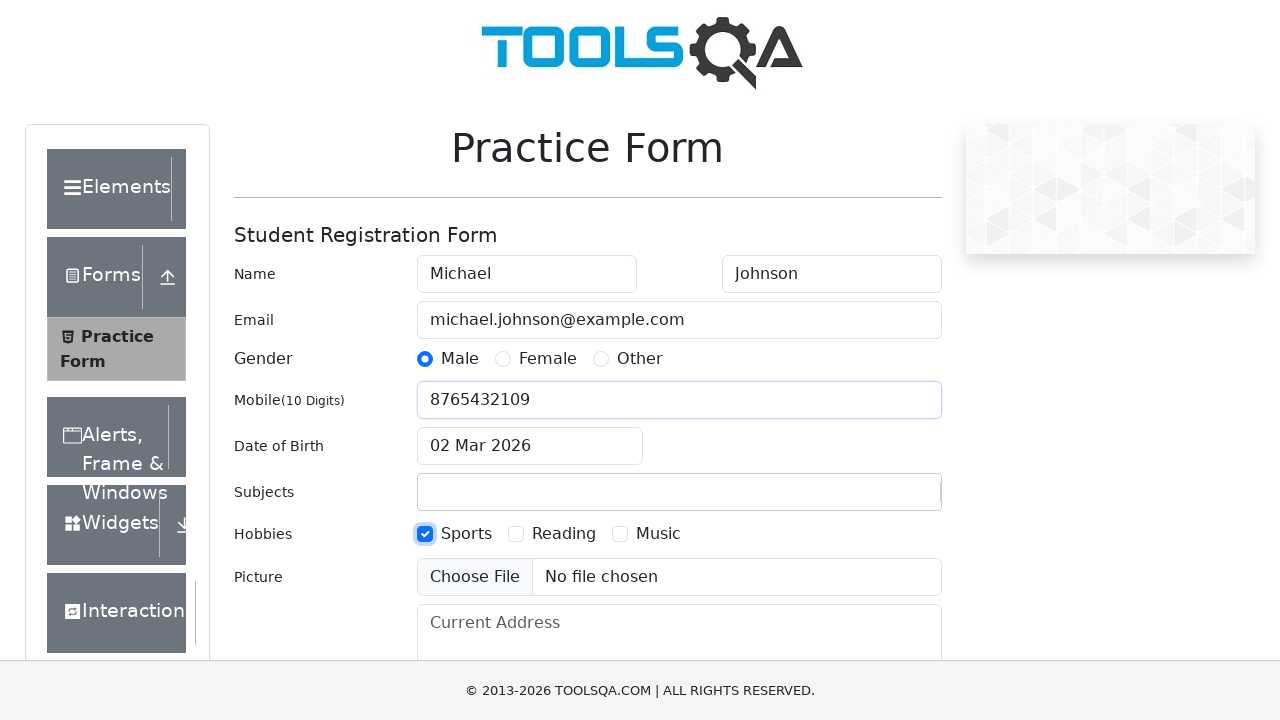

Filled current address field with '742 Evergreen Terrace, Springfield' on #currentAddress
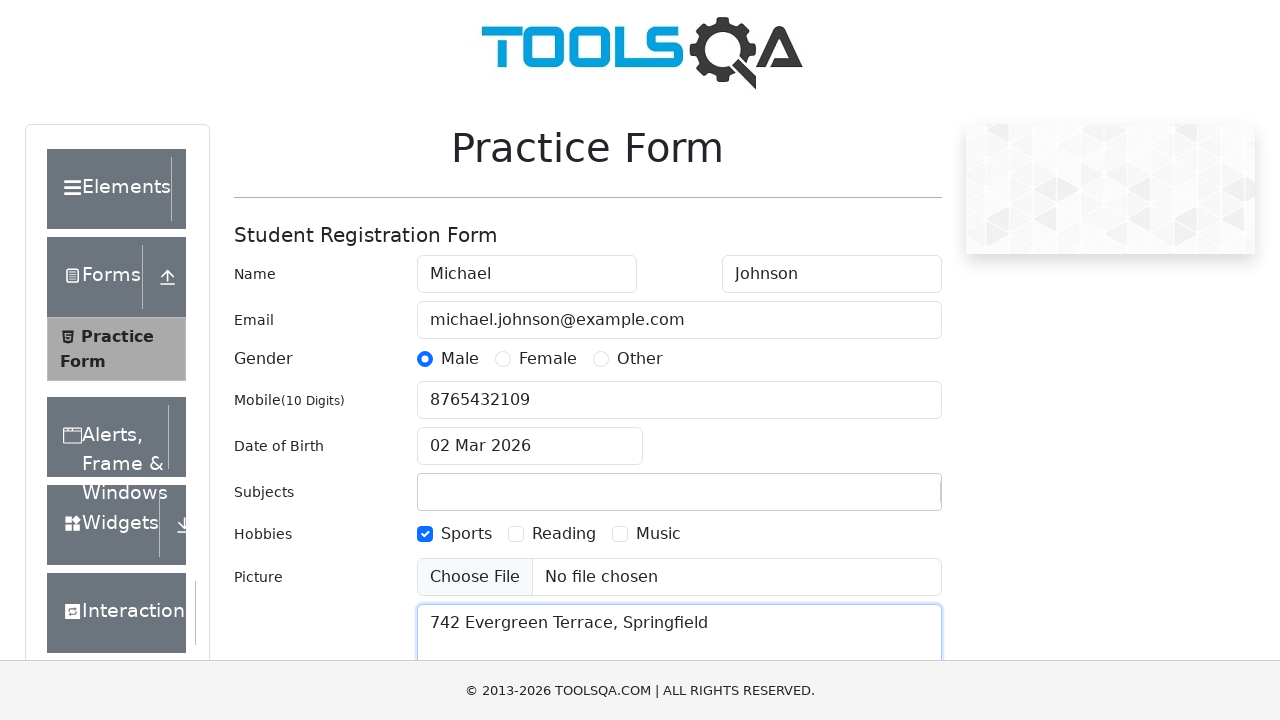

Typed 'NCR' in state dropdown field on #react-select-3-input
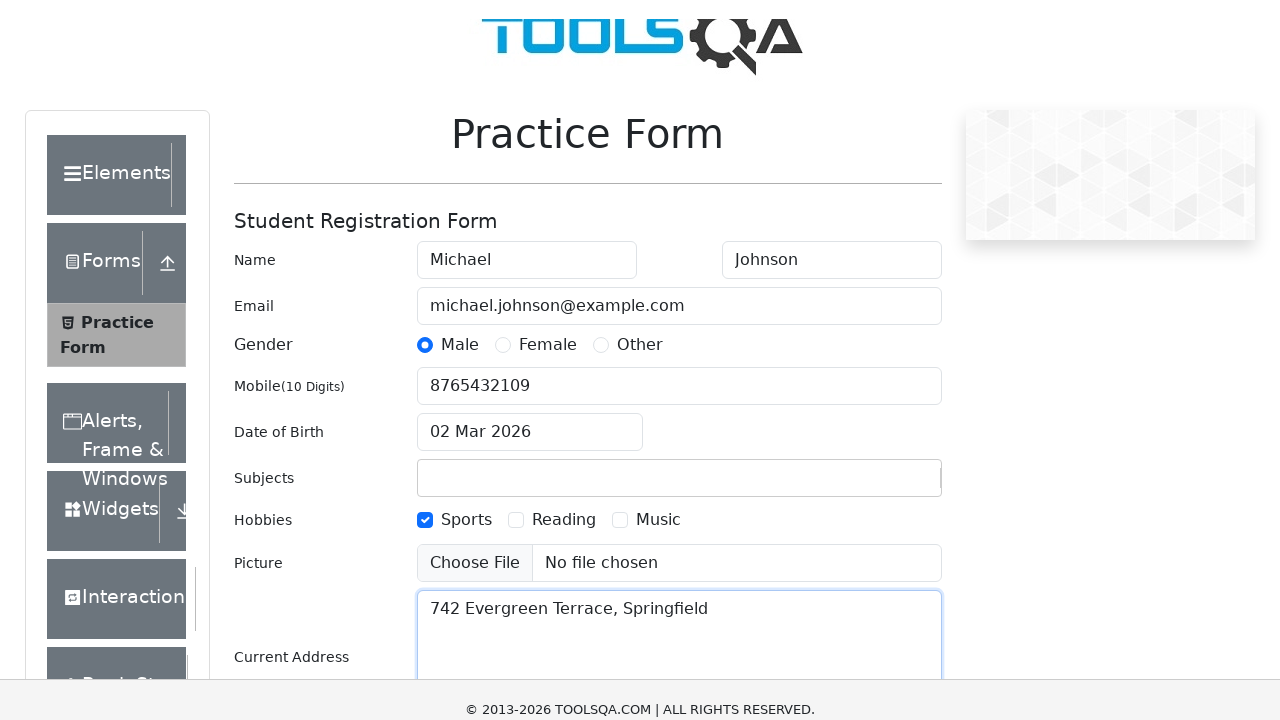

Selected NCR state from dropdown on #react-select-3-input
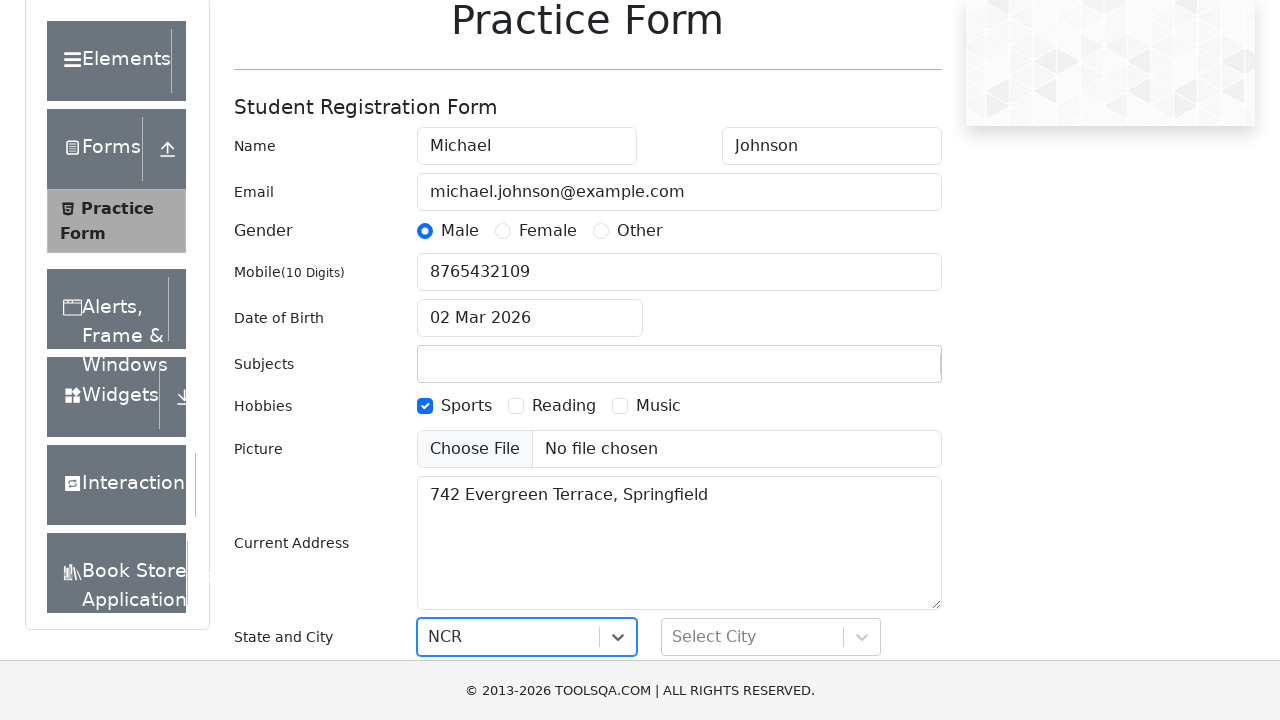

Typed 'Delhi' in city dropdown field on #react-select-4-input
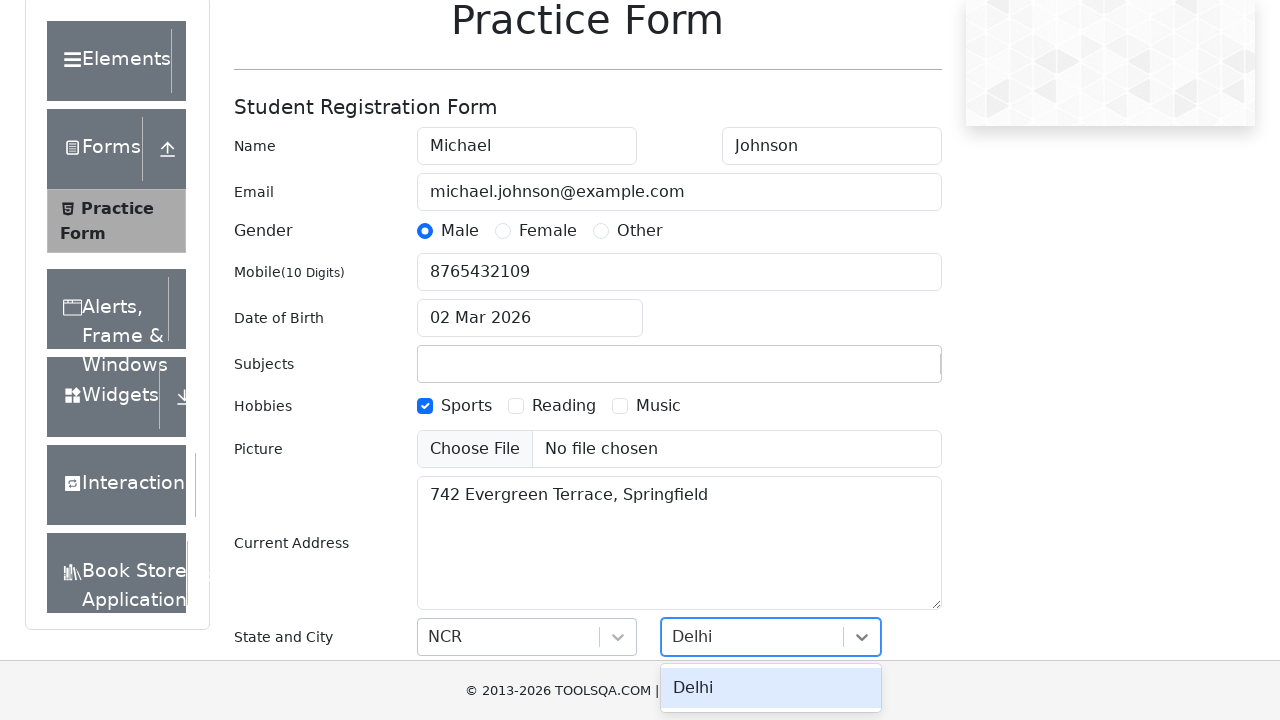

Selected Delhi city from dropdown on #react-select-4-input
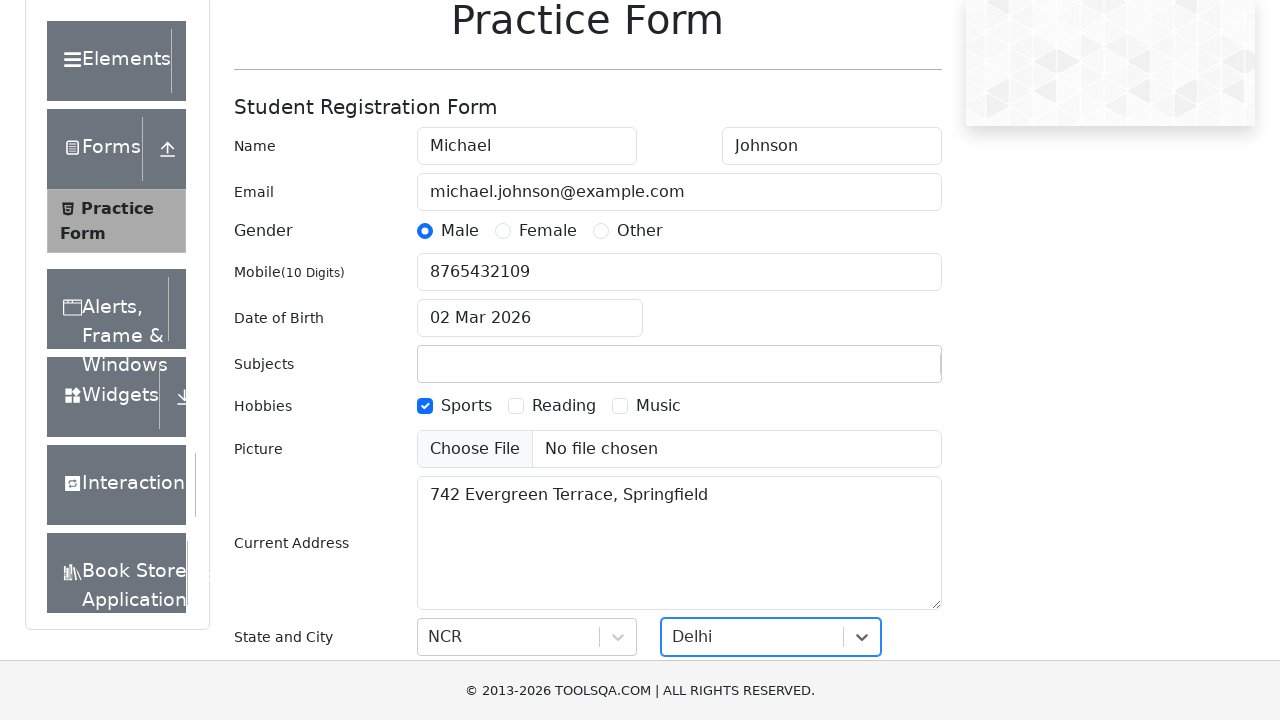

Scrolled to submit button
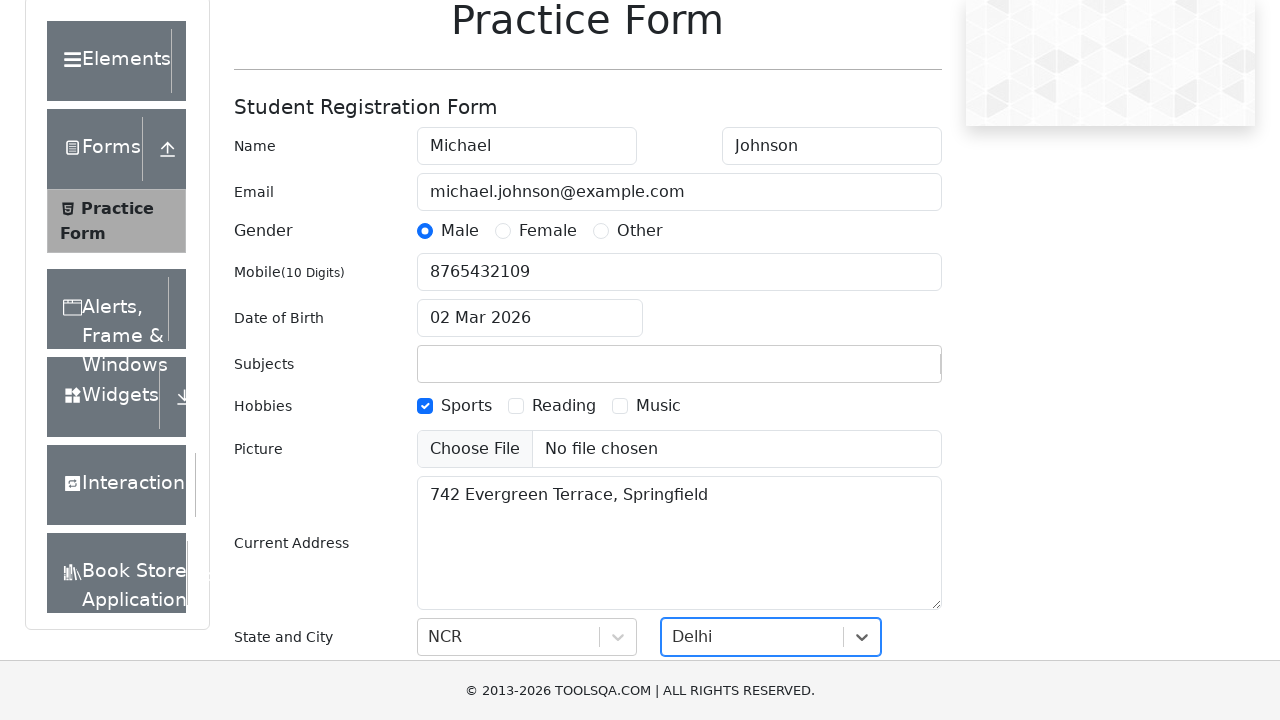

Clicked submit button to submit registration form at (885, 499) on #submit
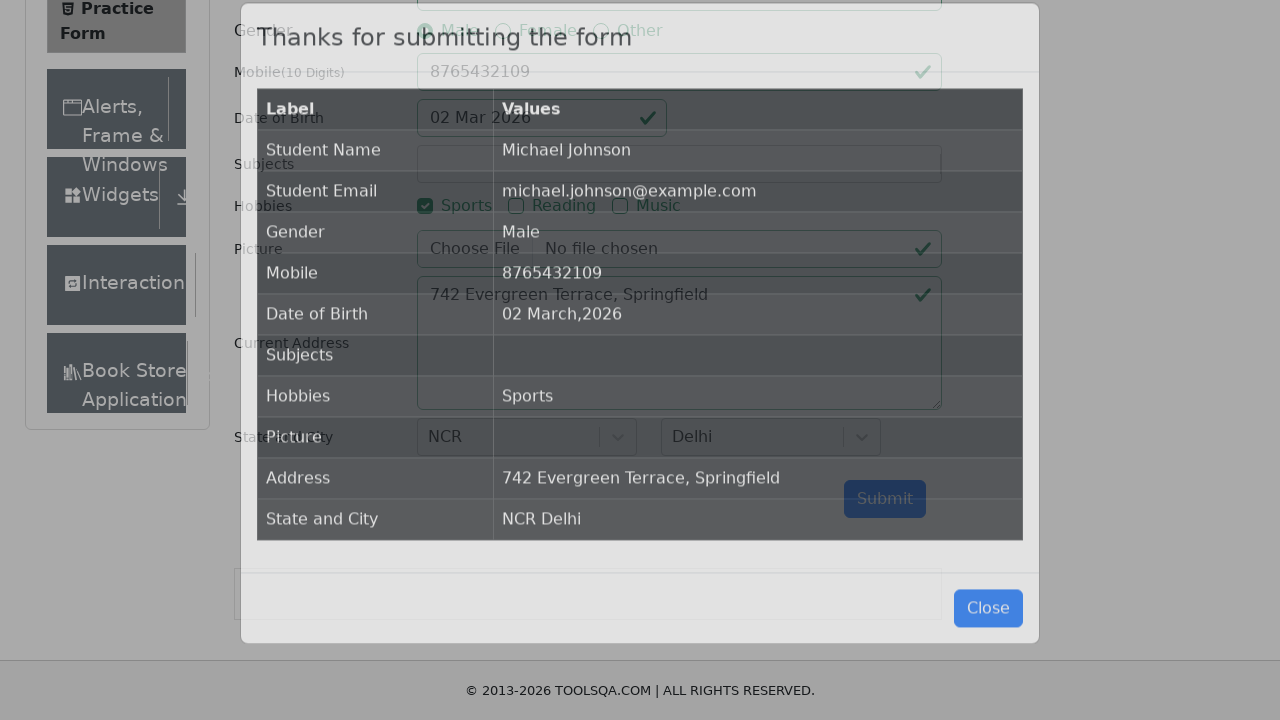

Confirmed successful form submission - confirmation modal appeared
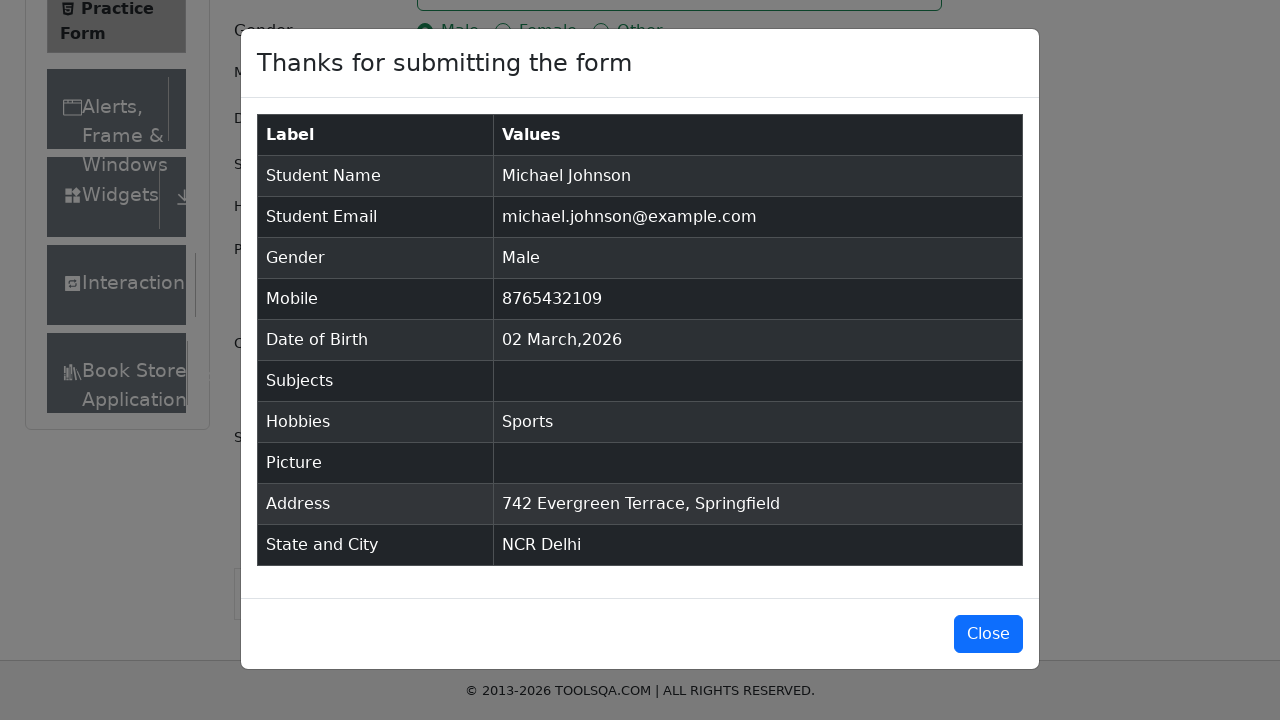

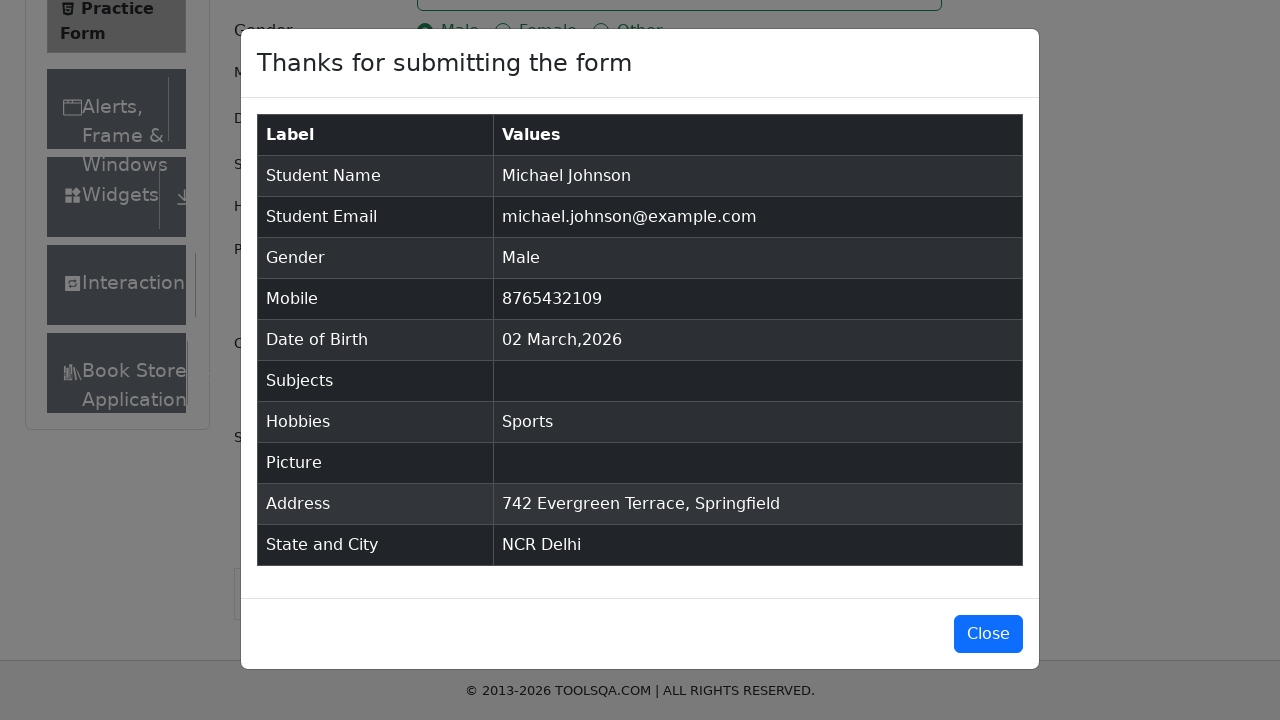